Tests the user signup functionality on a blog application by filling out the registration form with username, email, and password, then verifying successful signup through a welcome banner message.

Starting URL: https://selenium-blog.herokuapp.com/signup

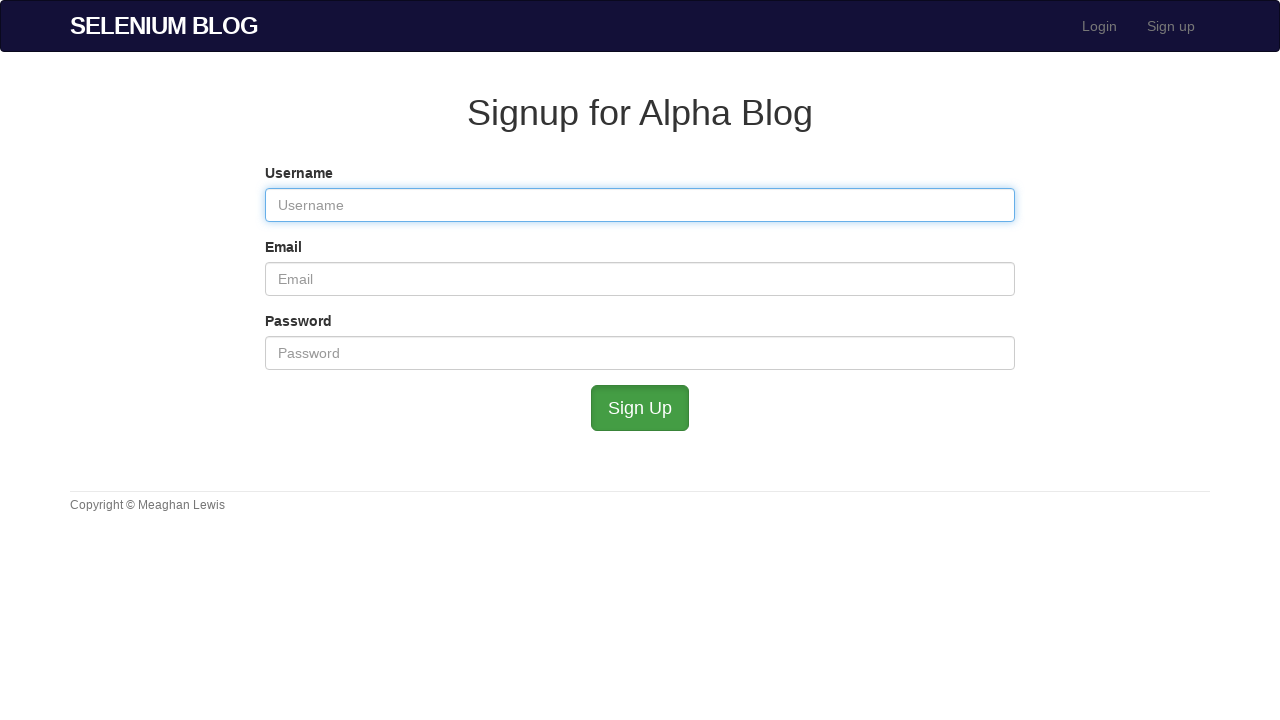

Filled username field with 'user1772246952' on #user_username
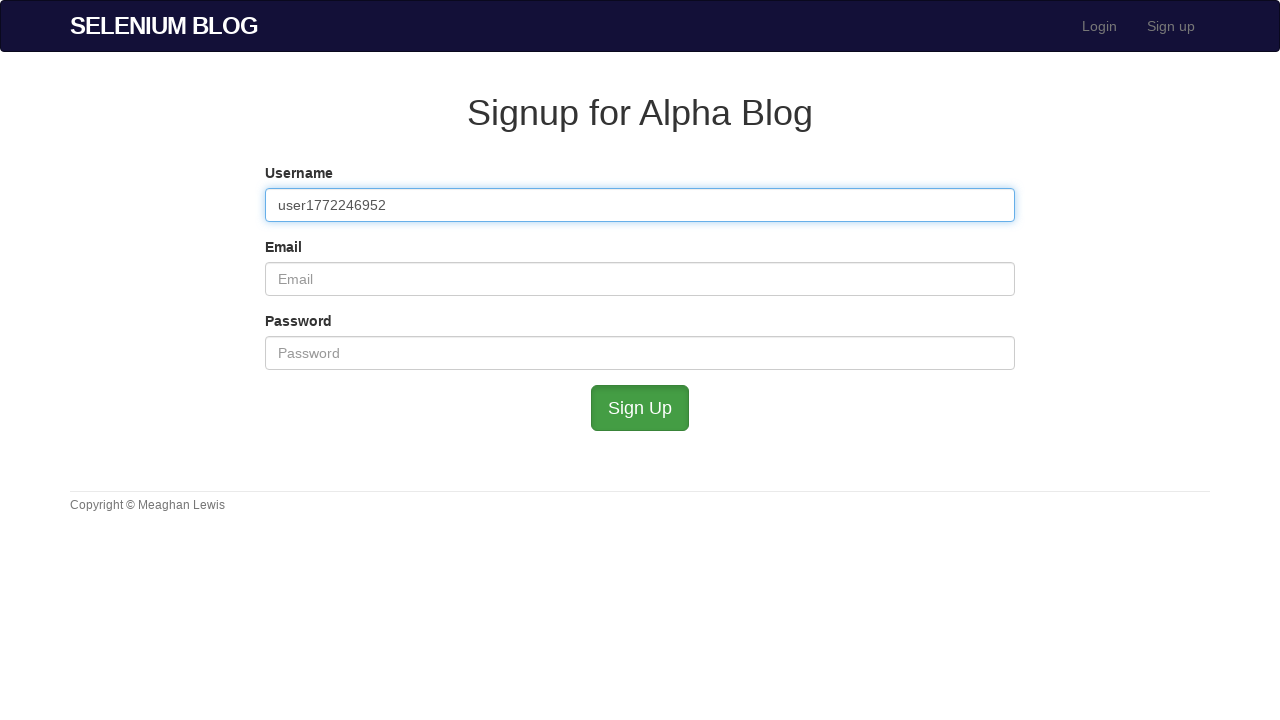

Filled email field with 'user1772246952@test.com' on #user_email
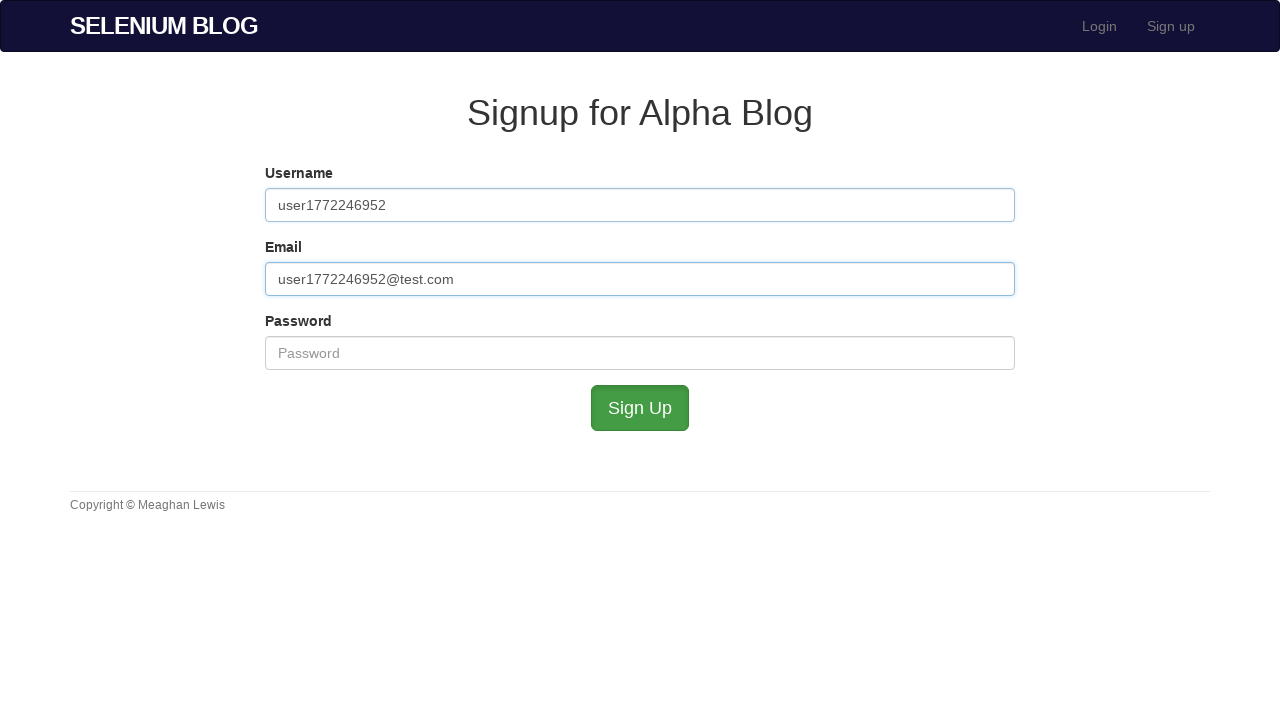

Filled password field with secure password on #user_password
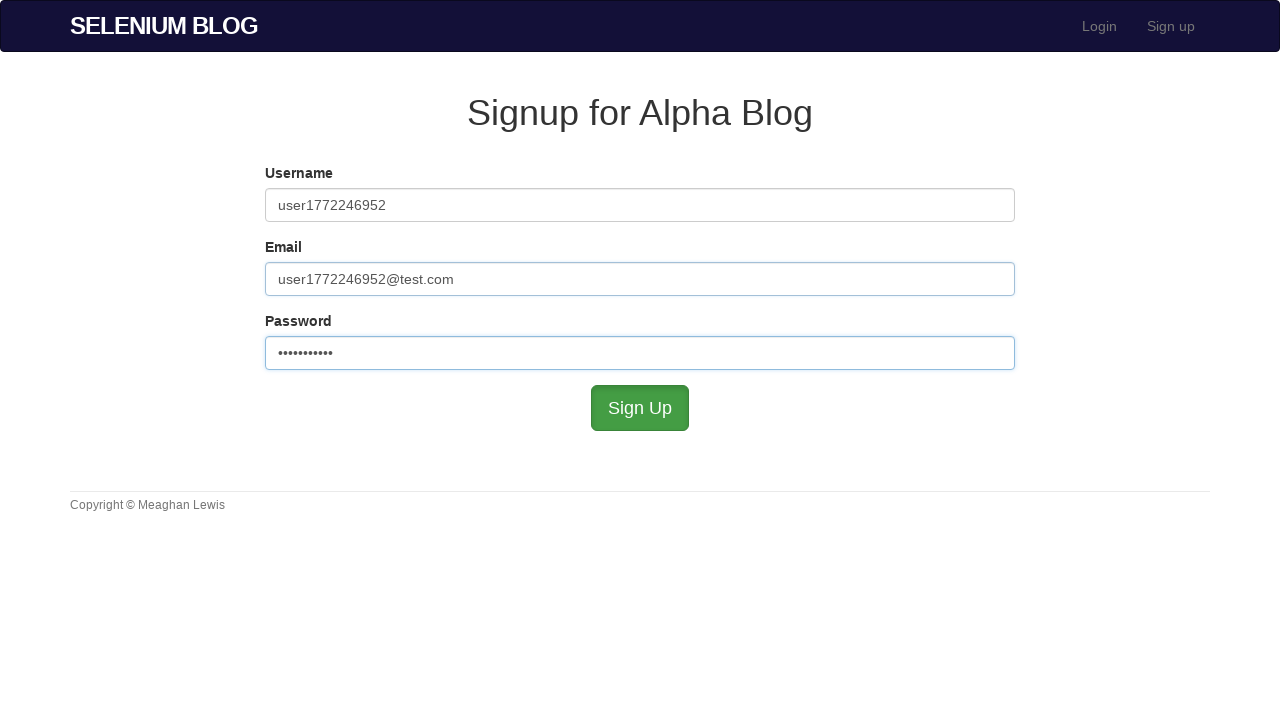

Clicked submit button to complete signup at (640, 408) on #submit
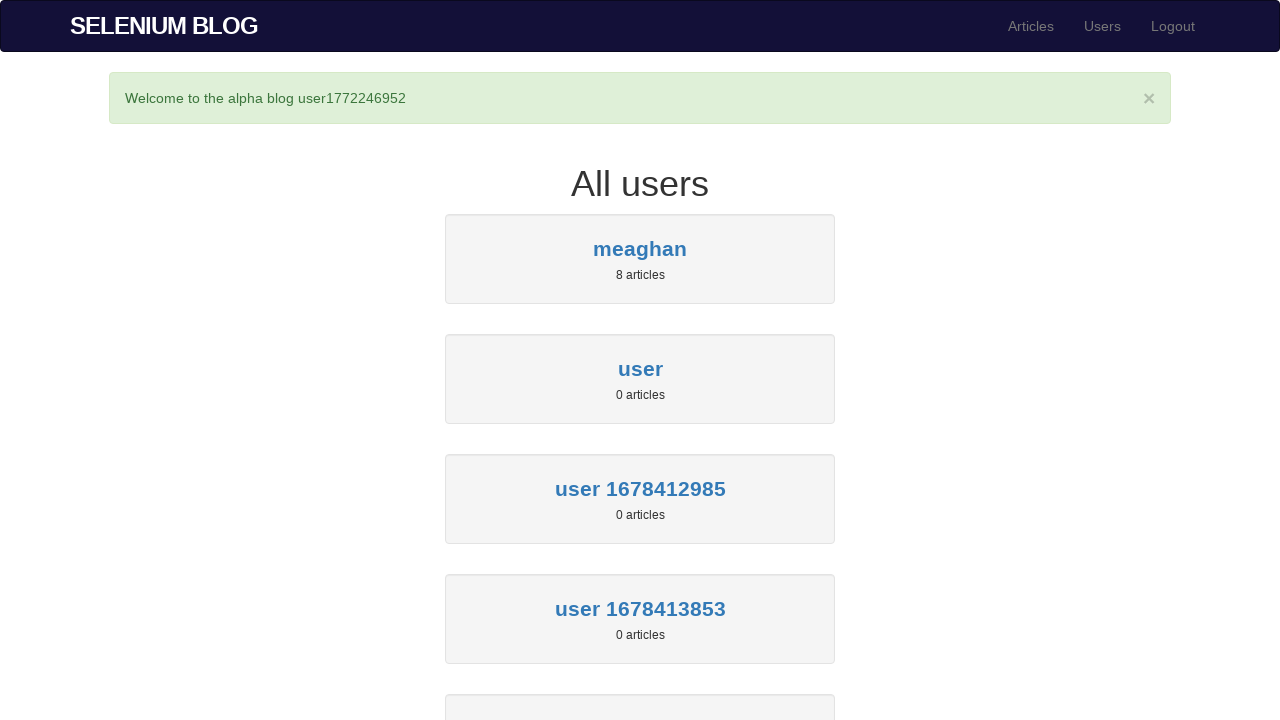

Success banner appeared on page
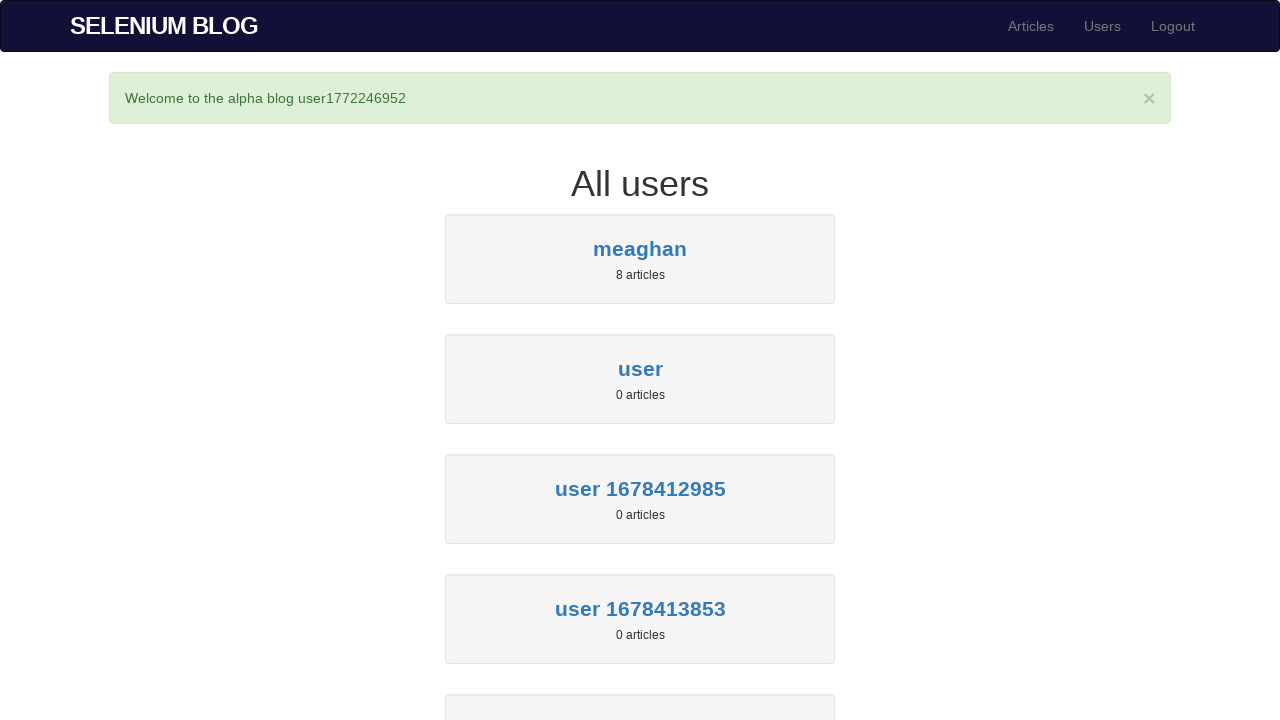

Retrieved banner text: 'Welcome to the alpha blog user1772246952'
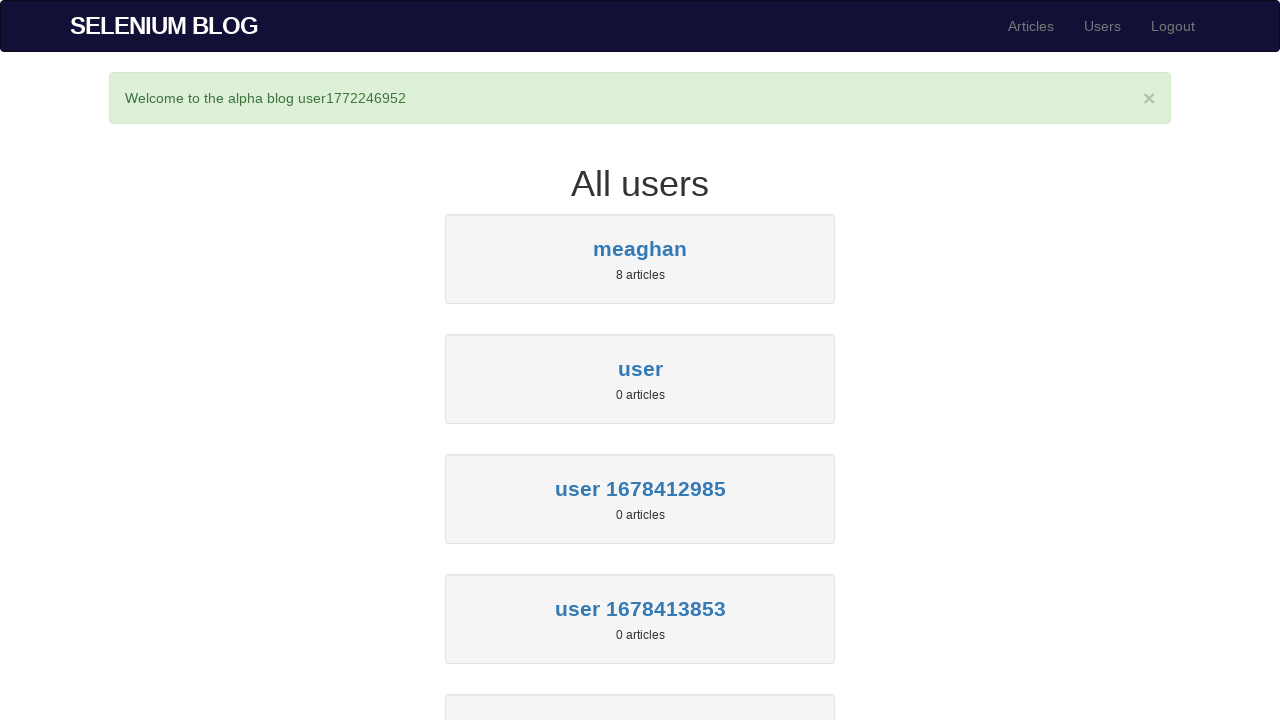

Verified signup successful - welcome banner message matches expected text
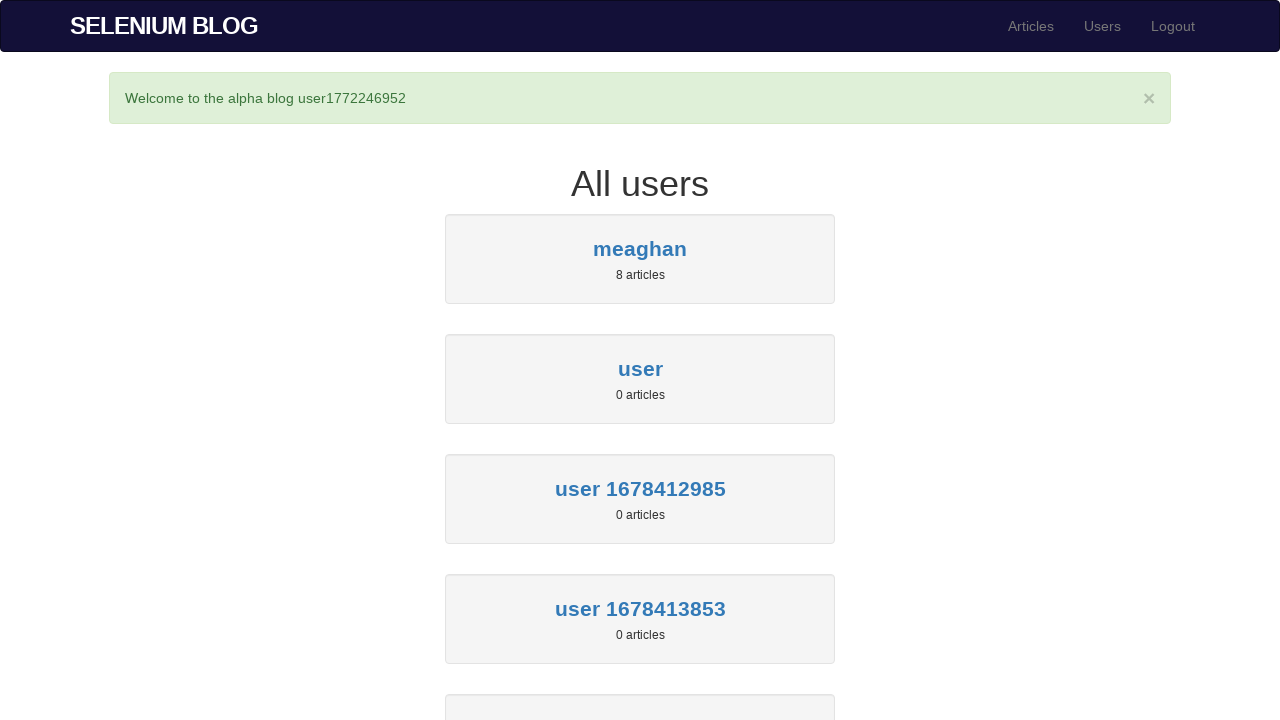

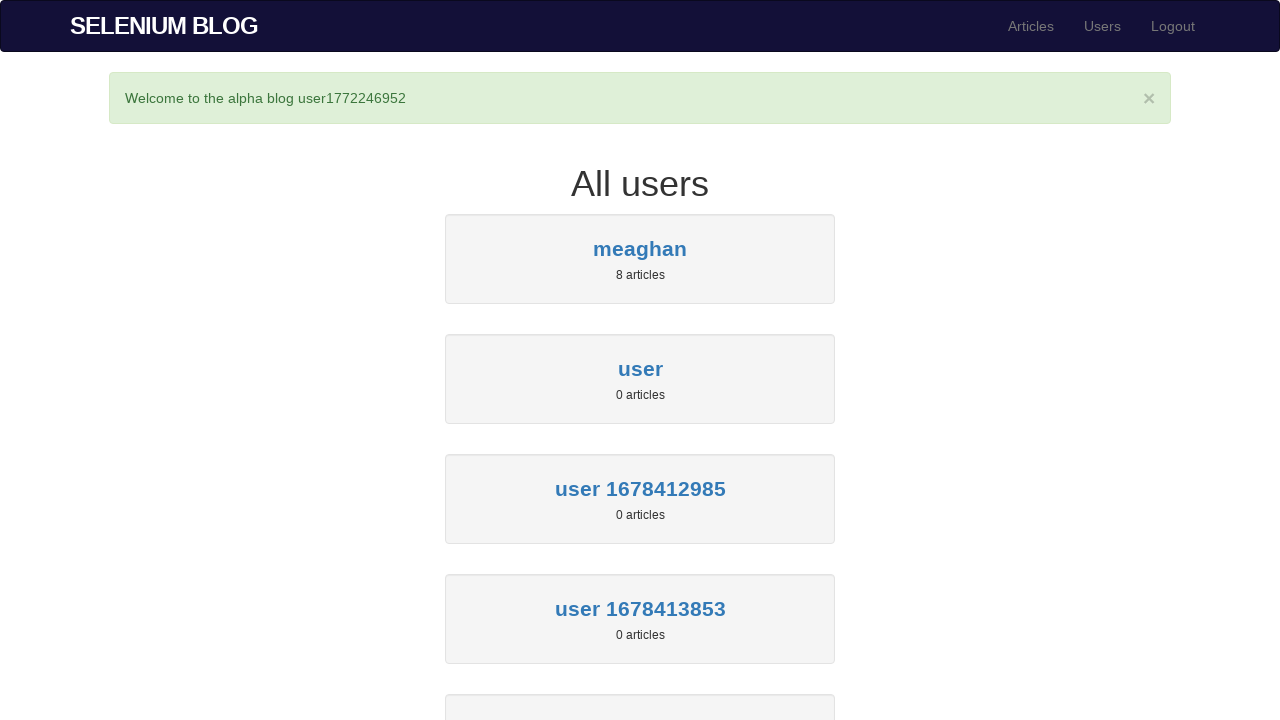